Navigates to an AMD product direct-buy page and checks if the add-to-cart button is present to verify the page loads correctly

Starting URL: https://www.amd.com/en/direct-buy/5458374100/it

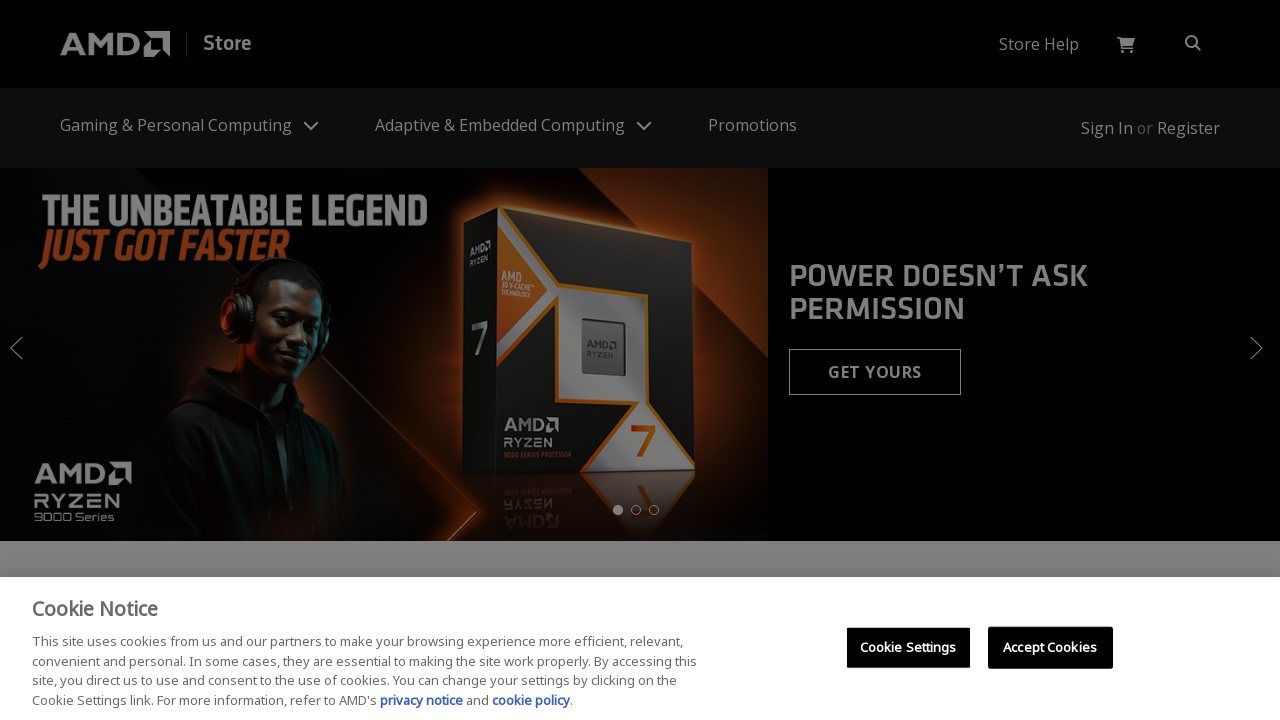

Navigated to AMD direct-buy product page
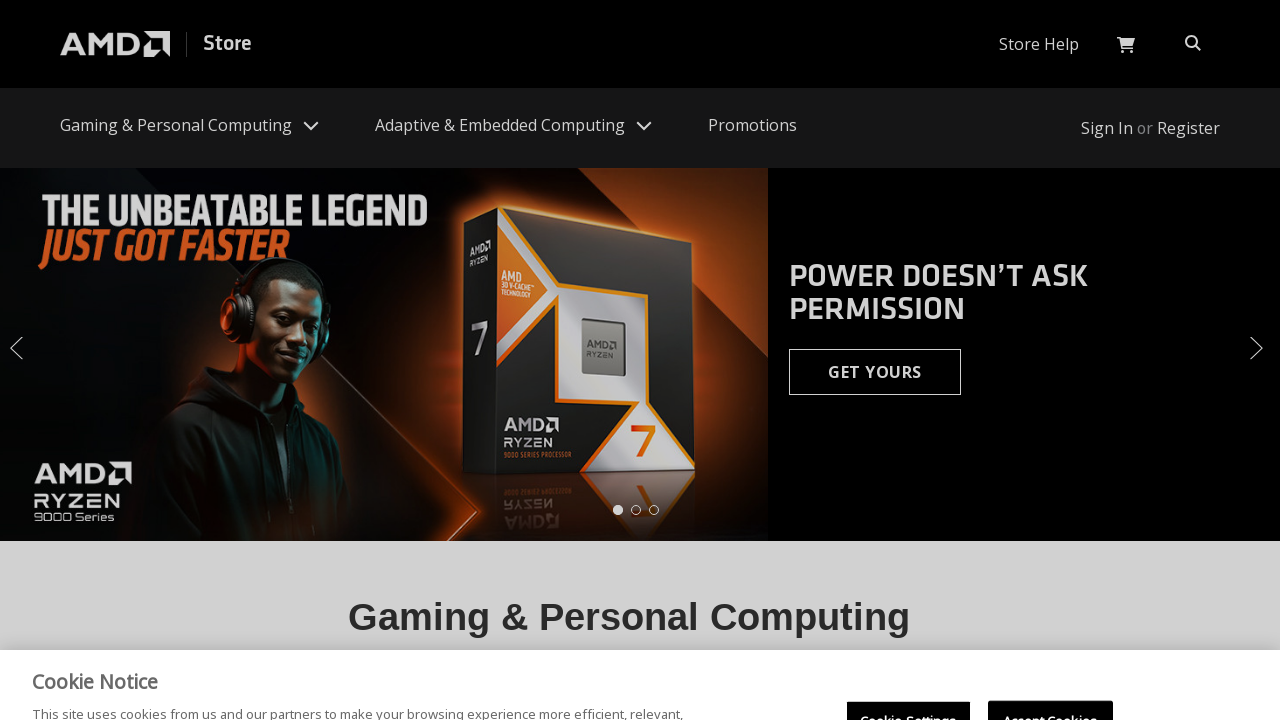

Add-to-cart button not found - product may not be available
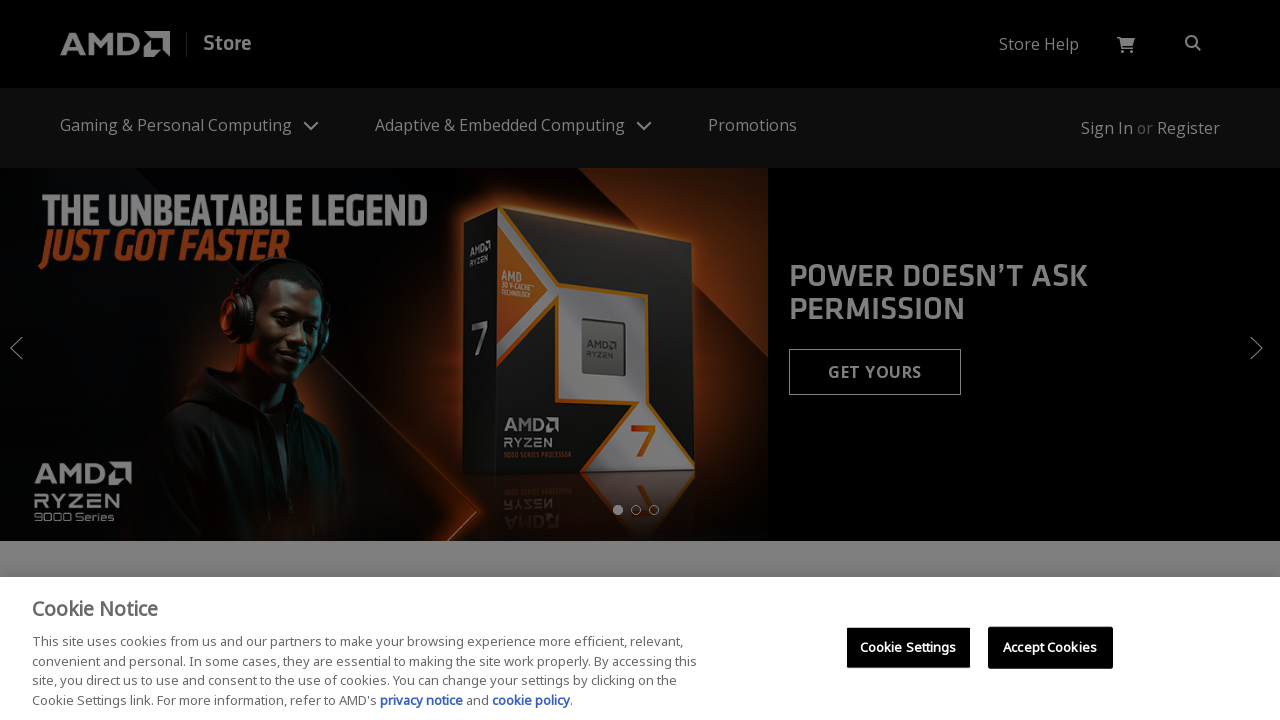

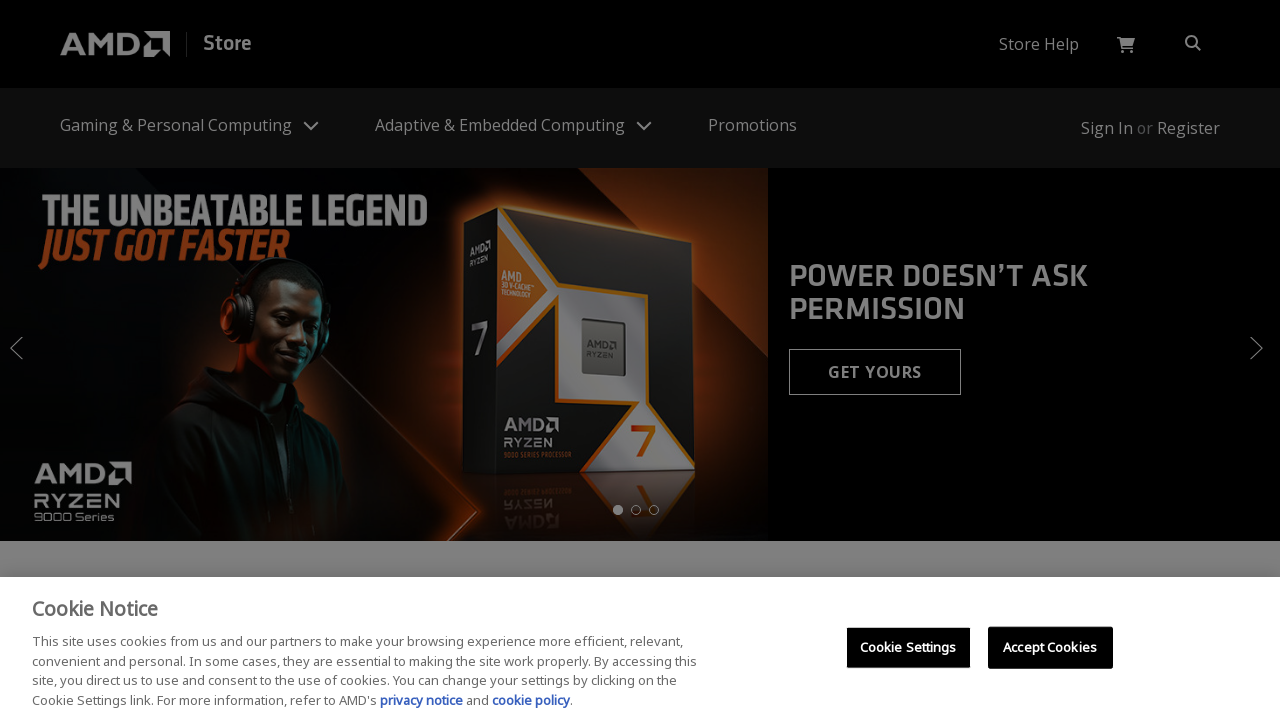